Clicks on the 'Get Started' button and verifies navigation to the docs intro page

Starting URL: https://playwright.dev

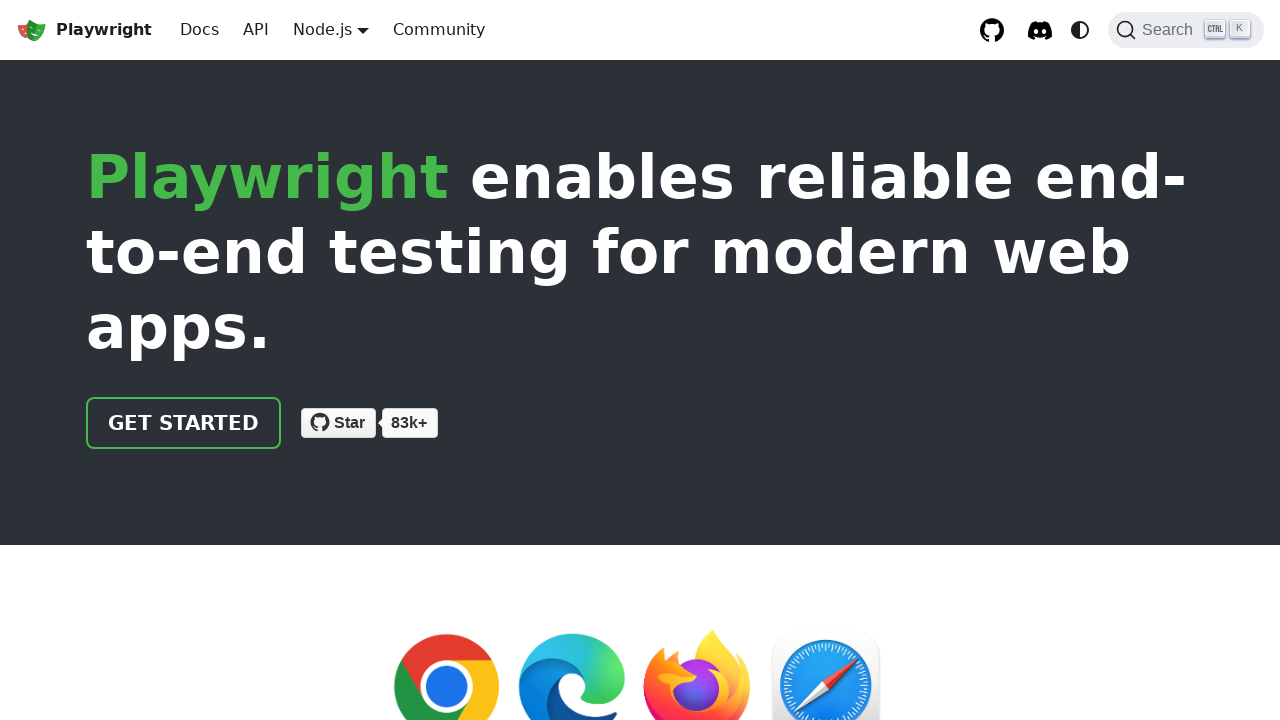

Clicked on the 'Get started' button at (184, 423) on text=Get started
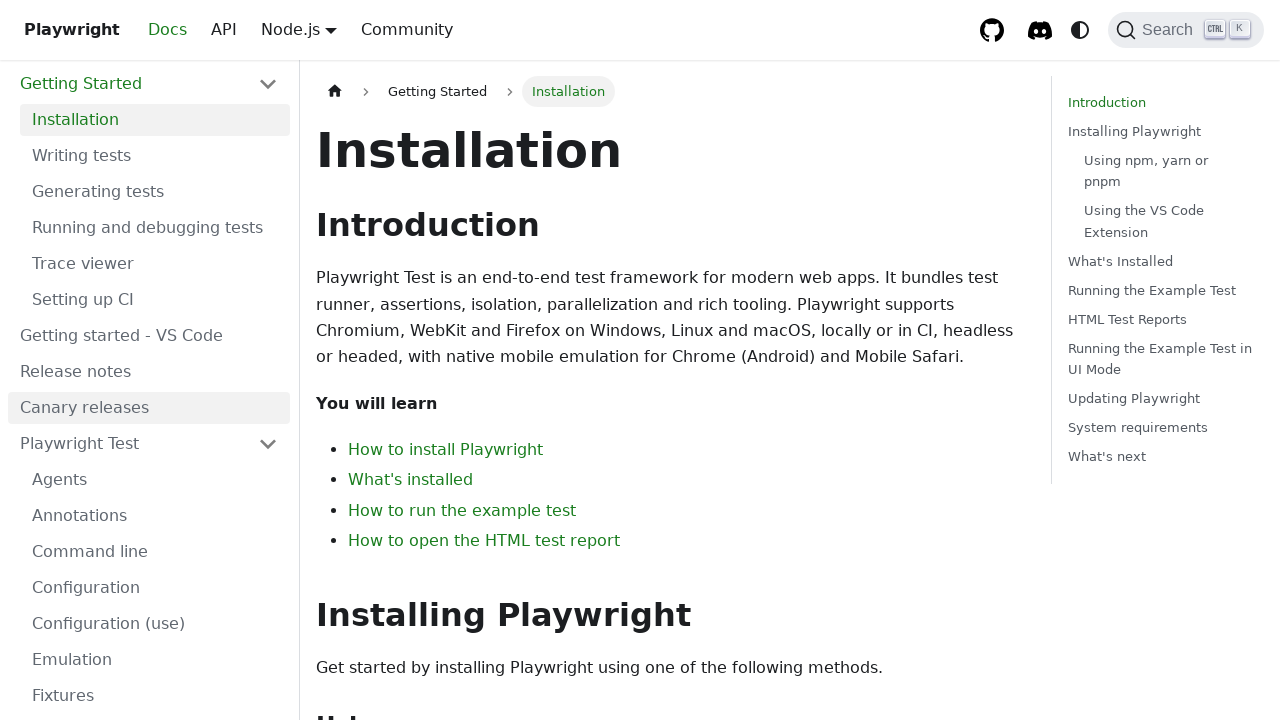

Verified navigation to docs intro page
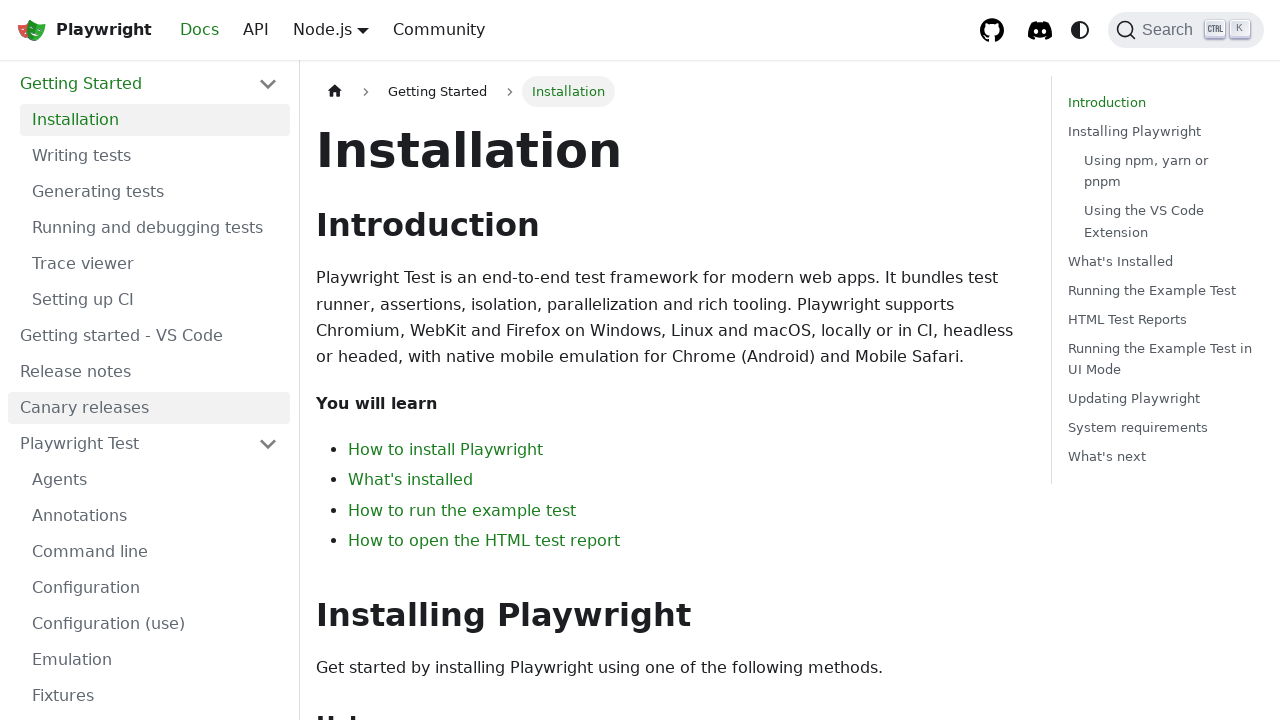

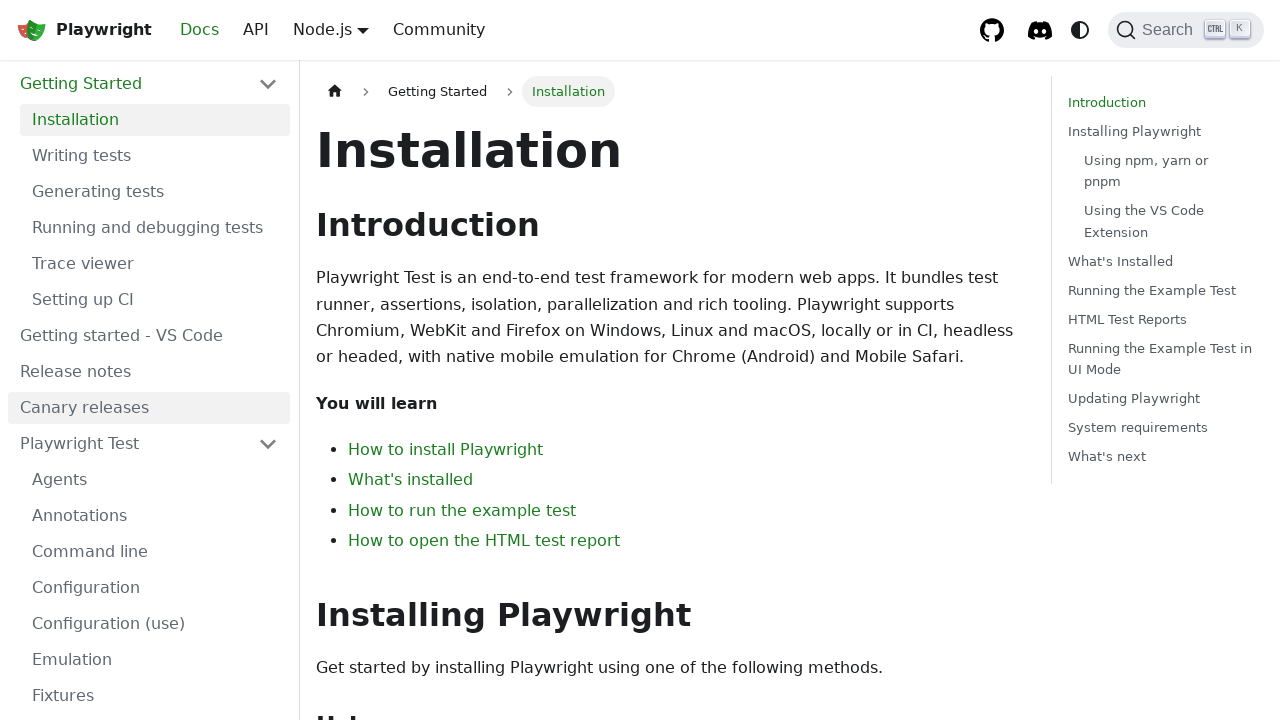